Tests explicit waiting by waiting for a specific element to be present and verifying its text

Starting URL: https://liushilive.github.io/html_example/index.html

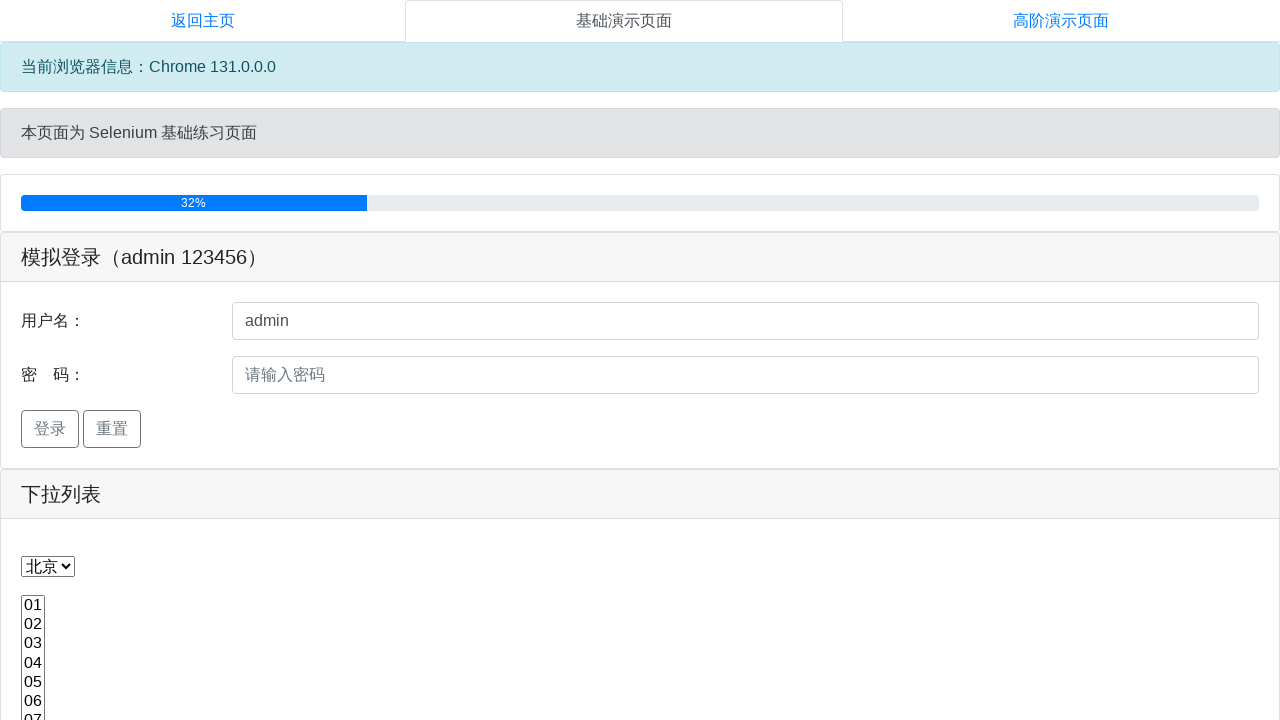

Waited for element with xpath //div[@id='D1']/div to be present (timeout: 15000ms)
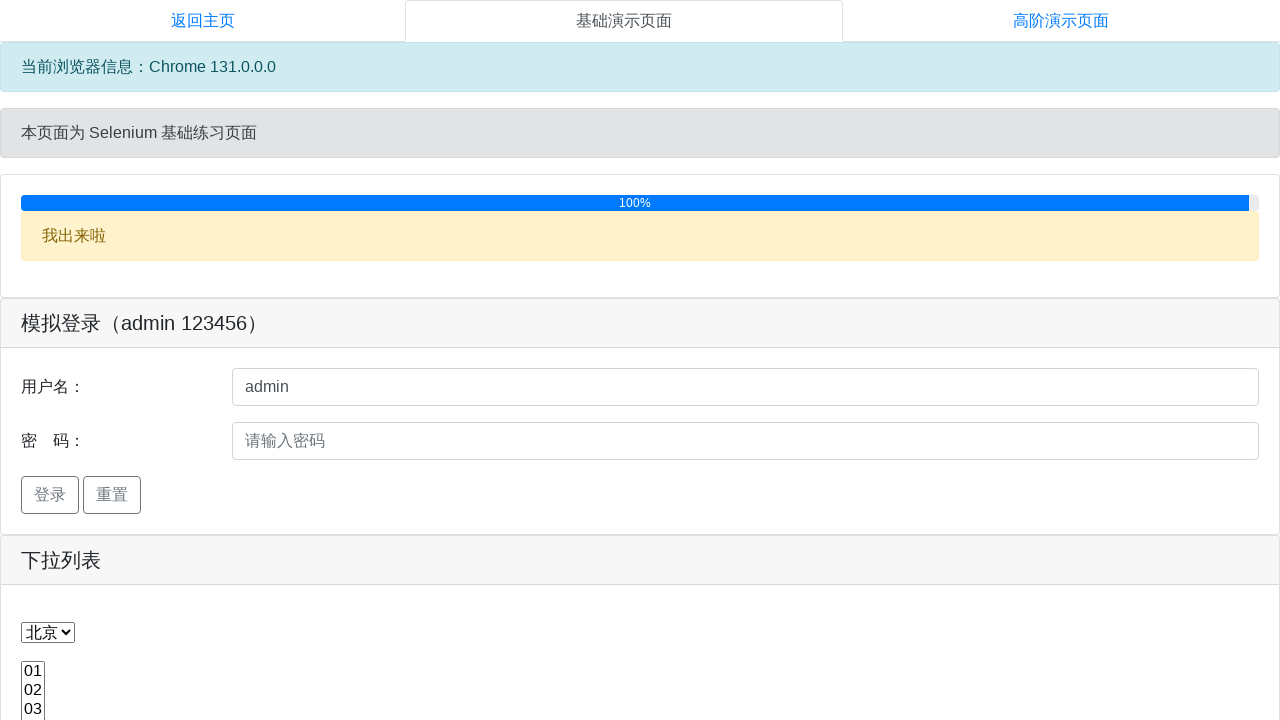

Retrieved text content from element: '我出来啦'
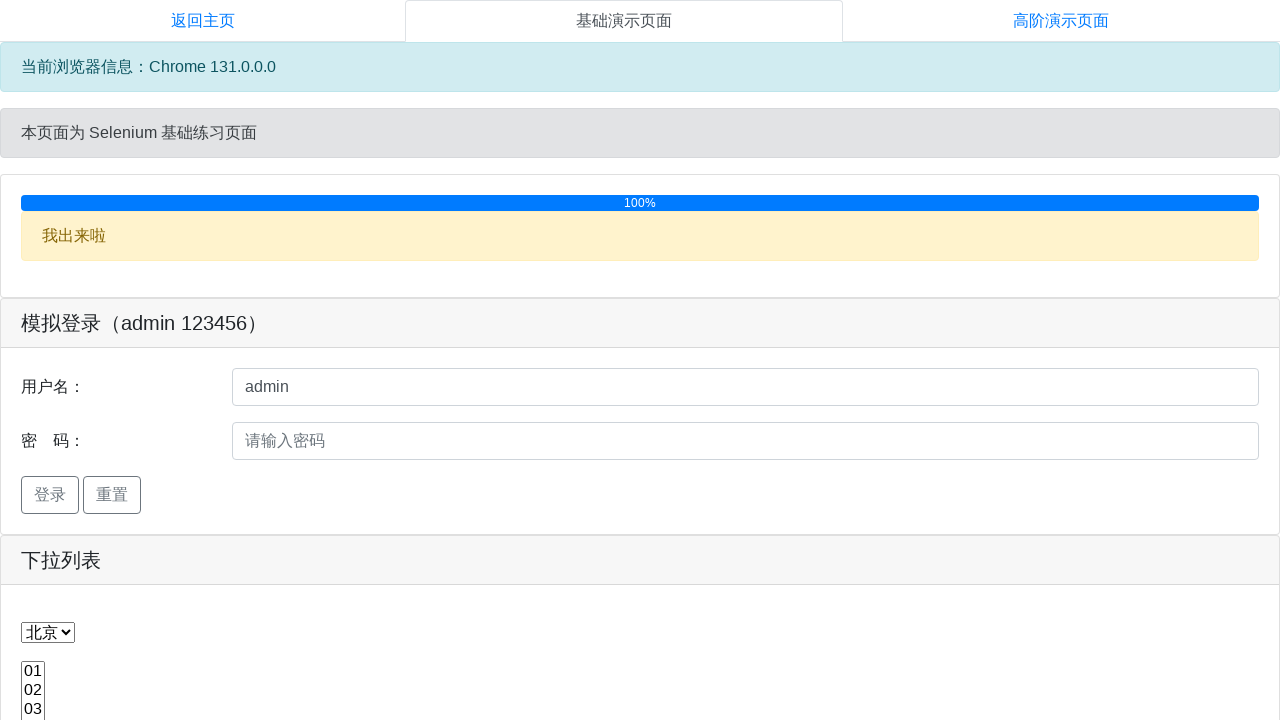

Assertion passed: element text matches '我出来啦'
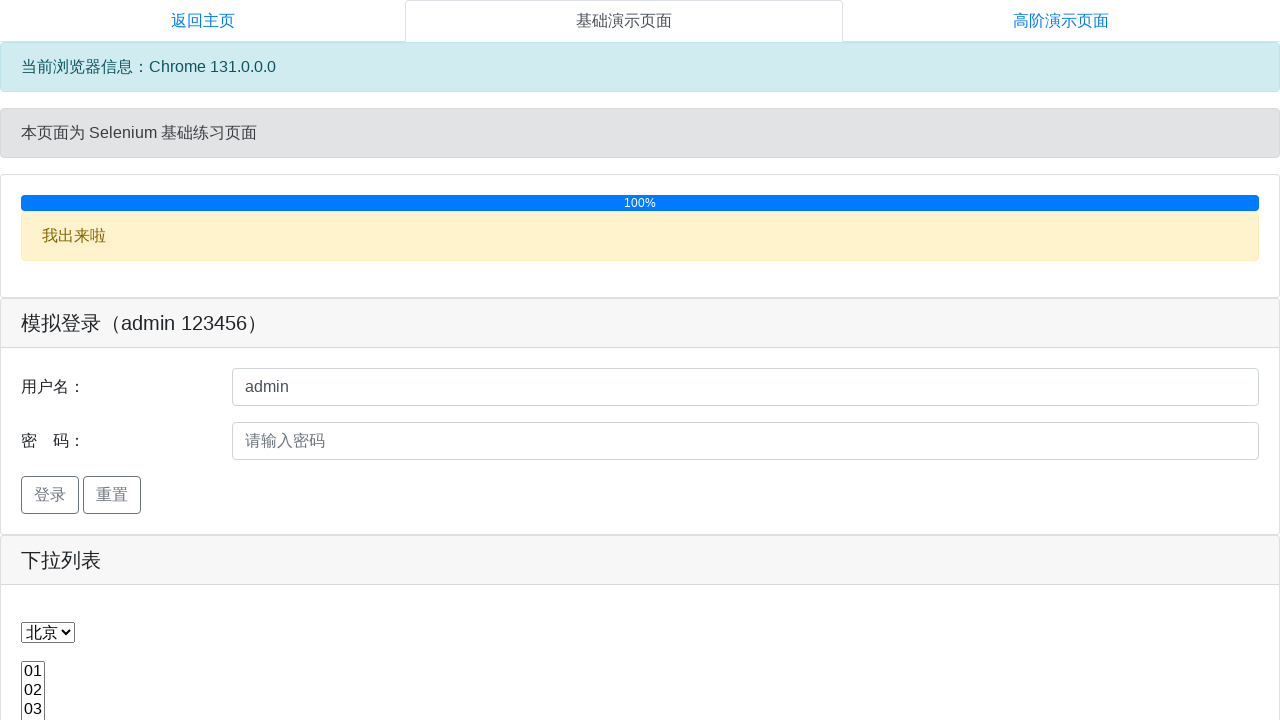

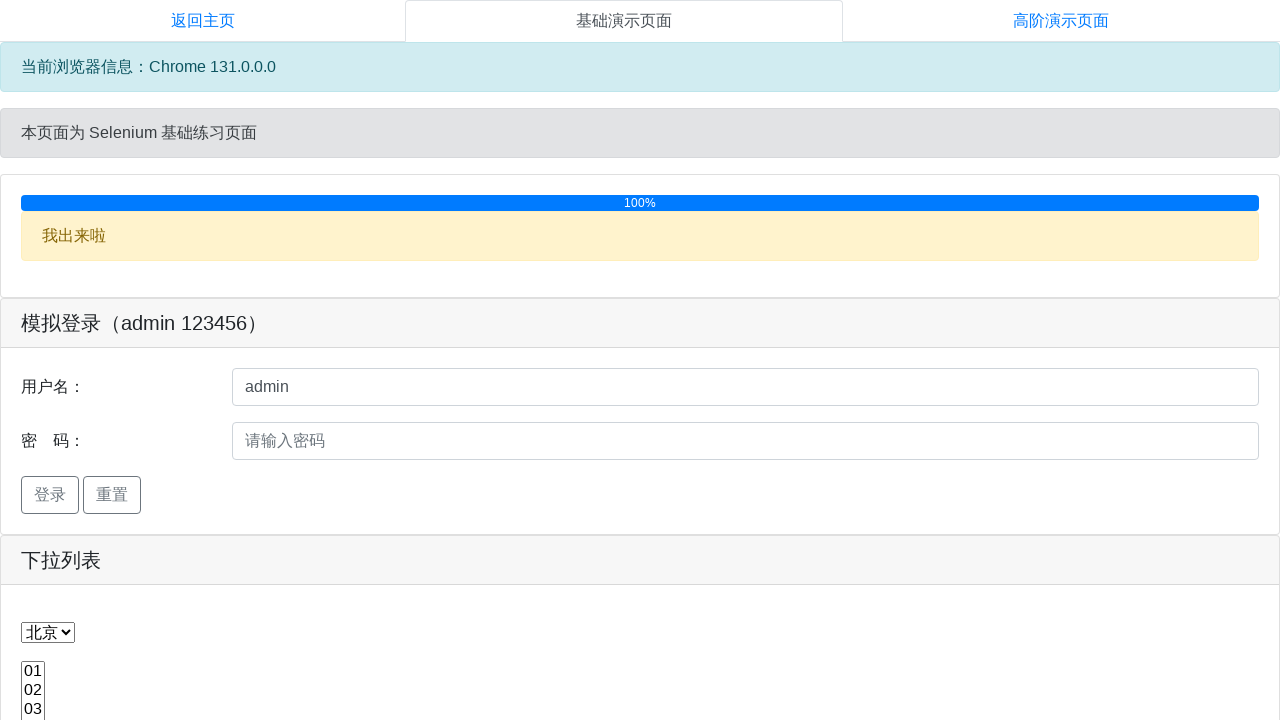